Navigates to the Ubuntu homepage and verifies that 'Ubuntu' appears in the page title

Starting URL: http://www.ubuntu.com

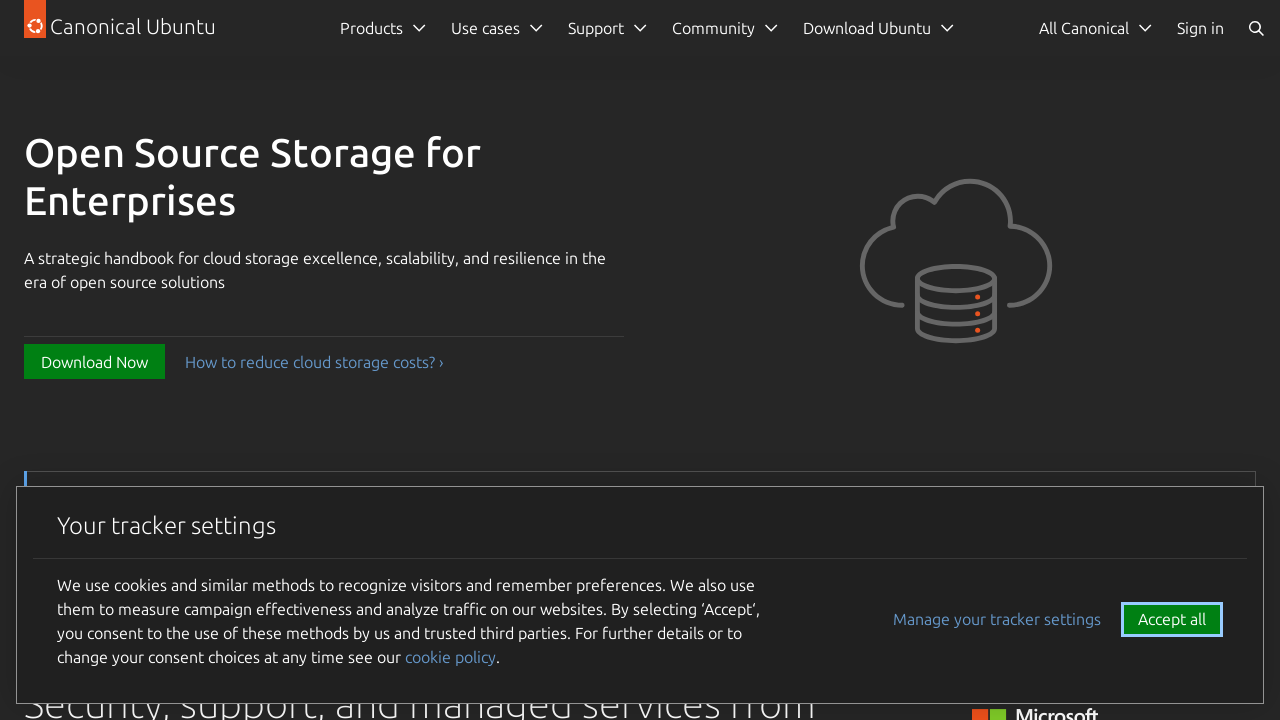

Navigated to Ubuntu homepage at http://www.ubuntu.com
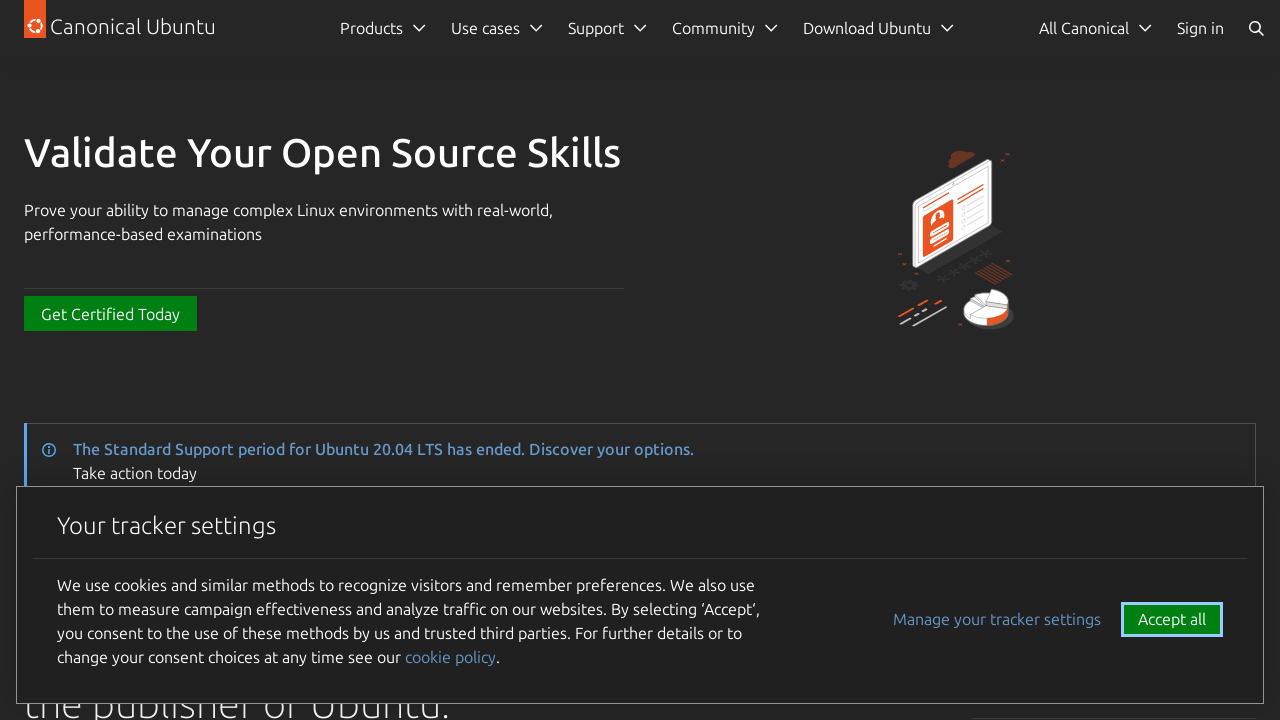

Page loaded and DOM content rendered
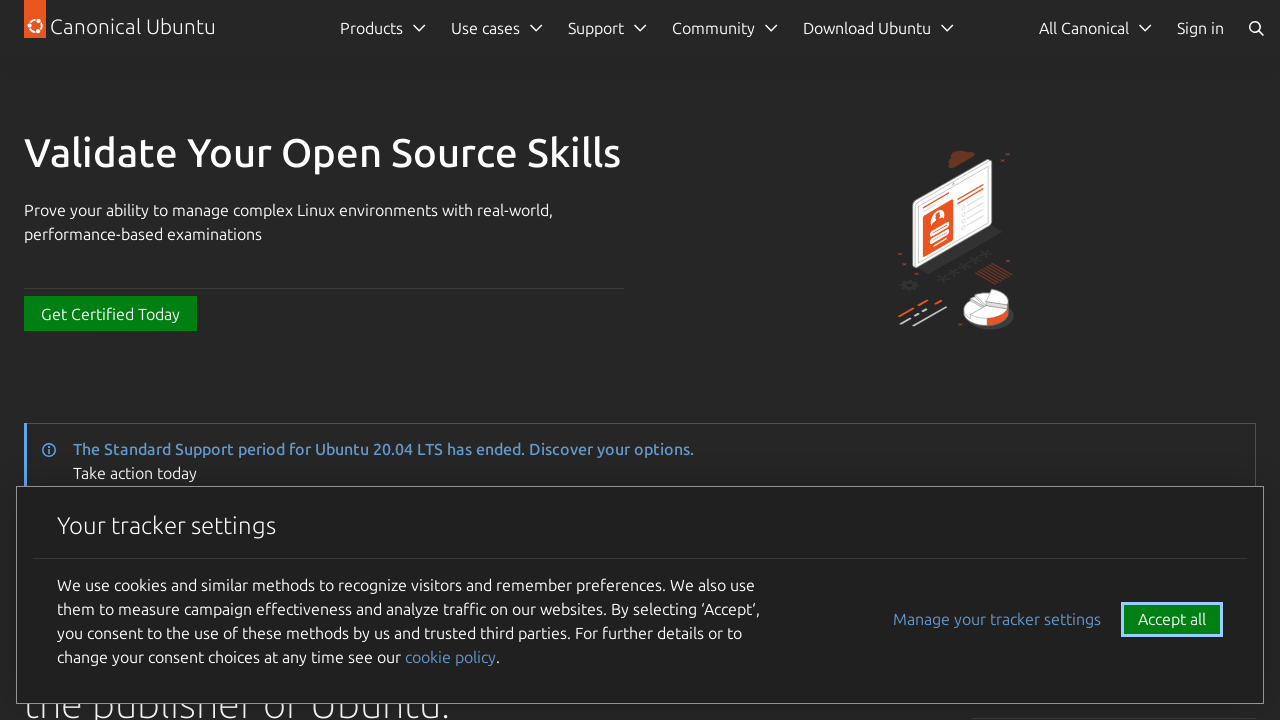

Verified that 'Ubuntu' appears in page title
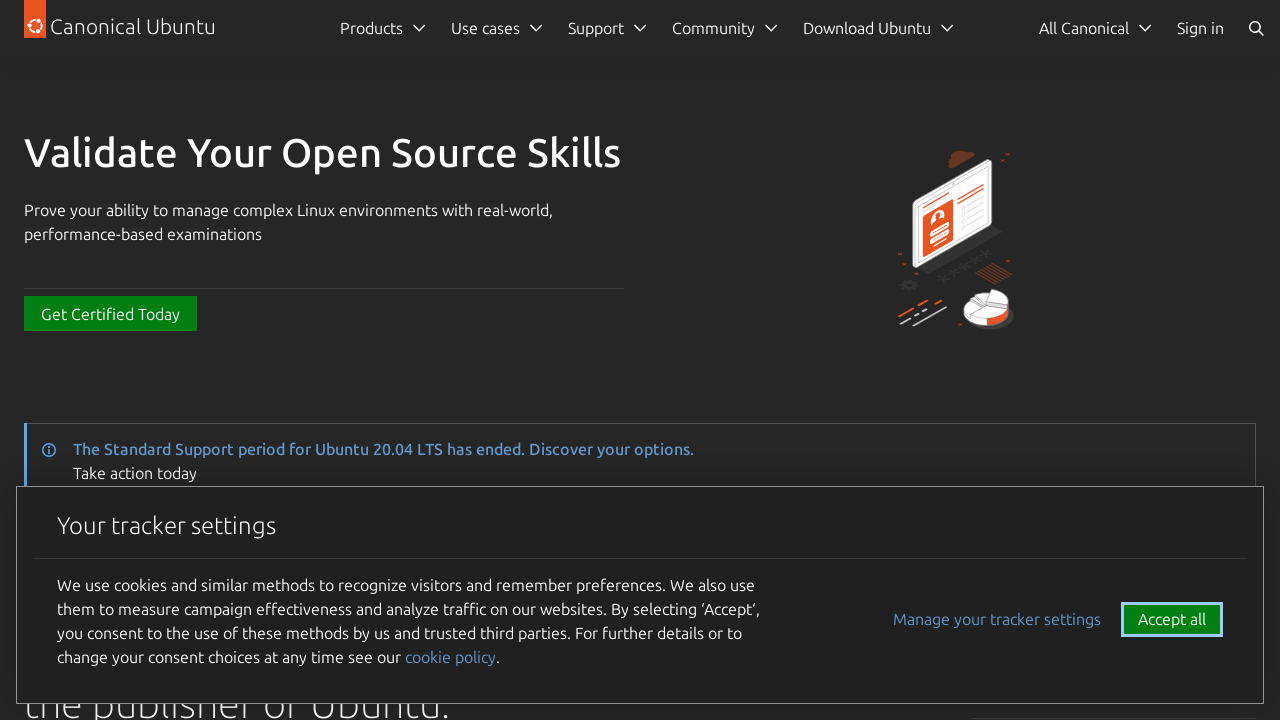

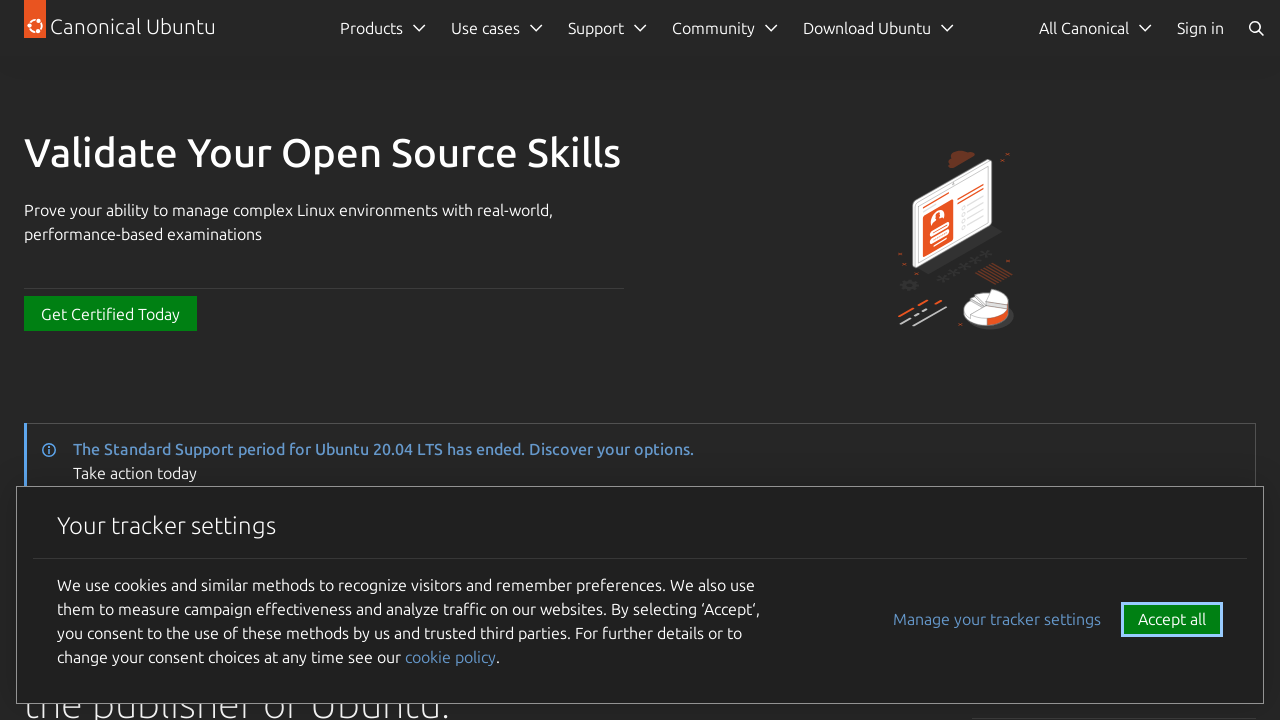